Tests working with multiple browser windows using a more robust approach - stores the original window reference, clicks a link to open a new window, identifies the new window, and switches between them to verify titles.

Starting URL: https://the-internet.herokuapp.com/windows

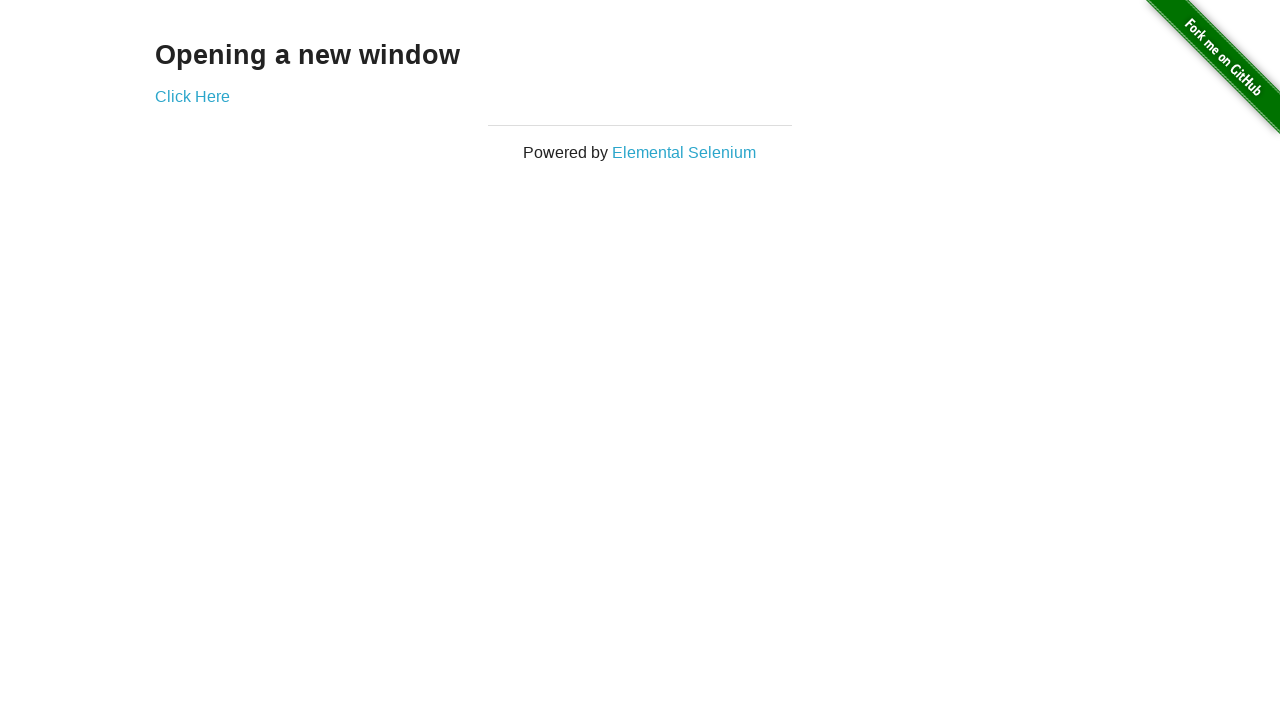

Stored reference to the first page
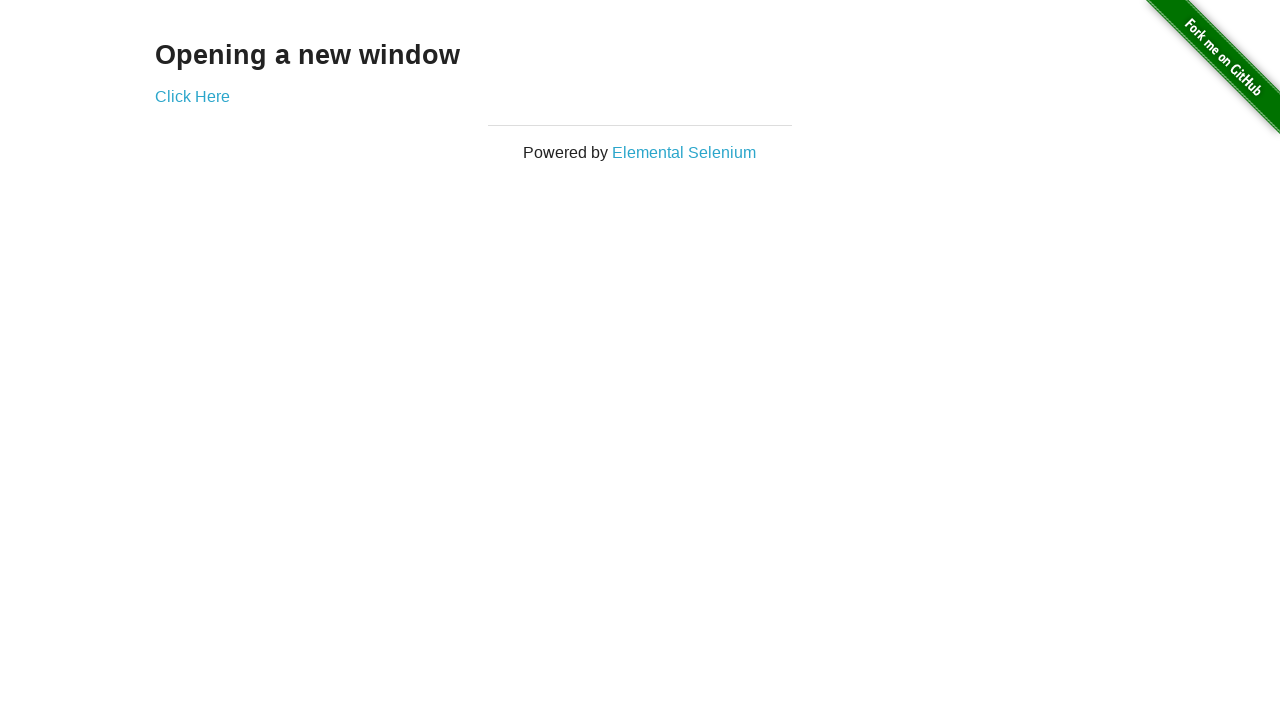

Clicked the link to open a new window at (192, 96) on .example a
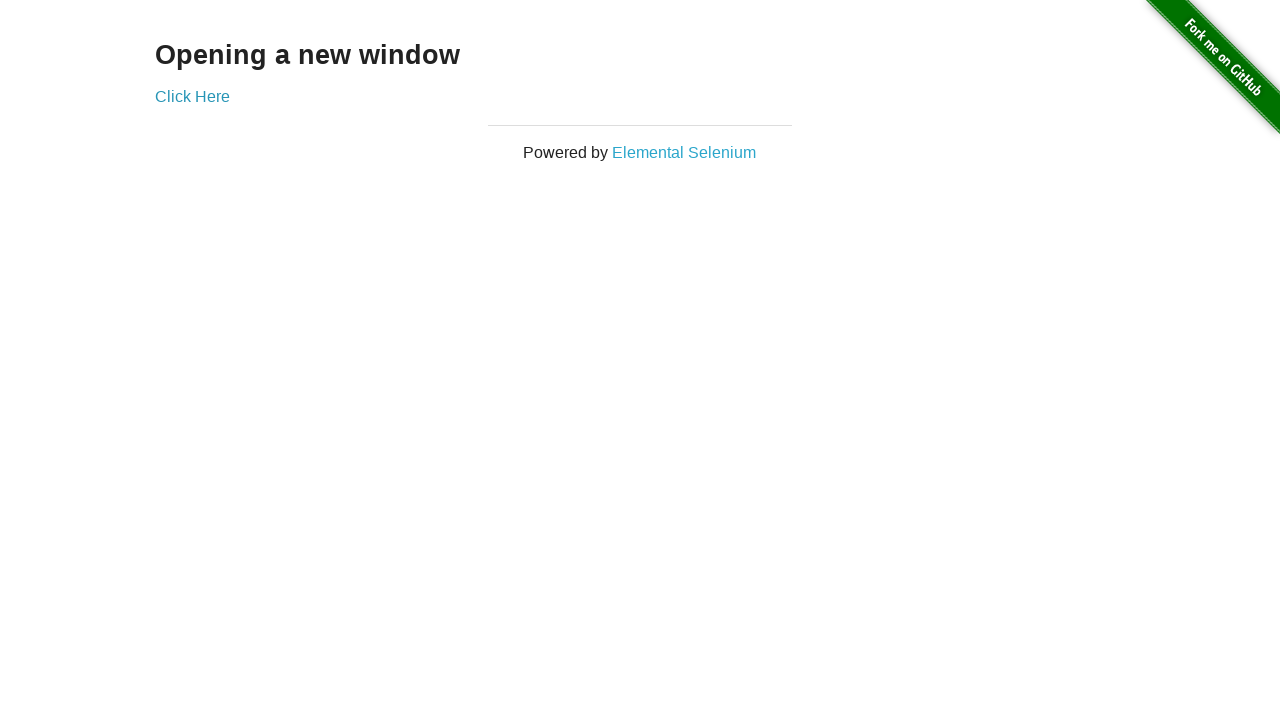

Captured the new window reference
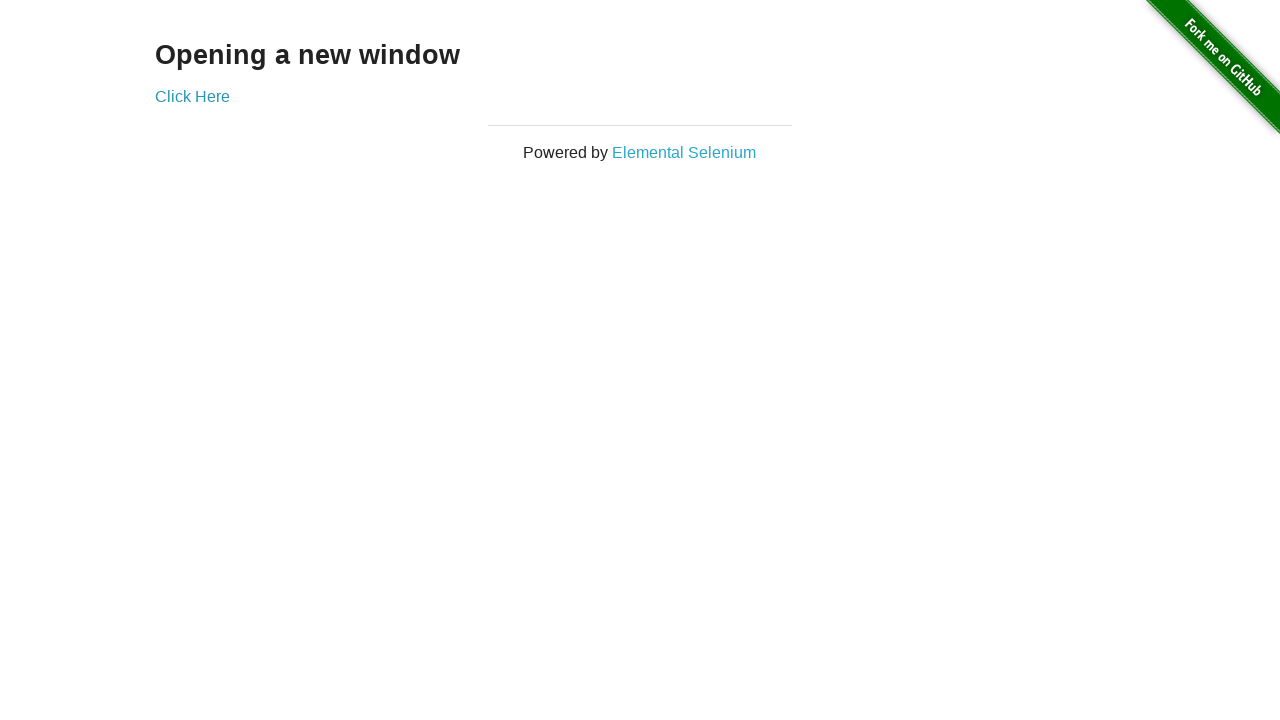

Waited for the new page to load
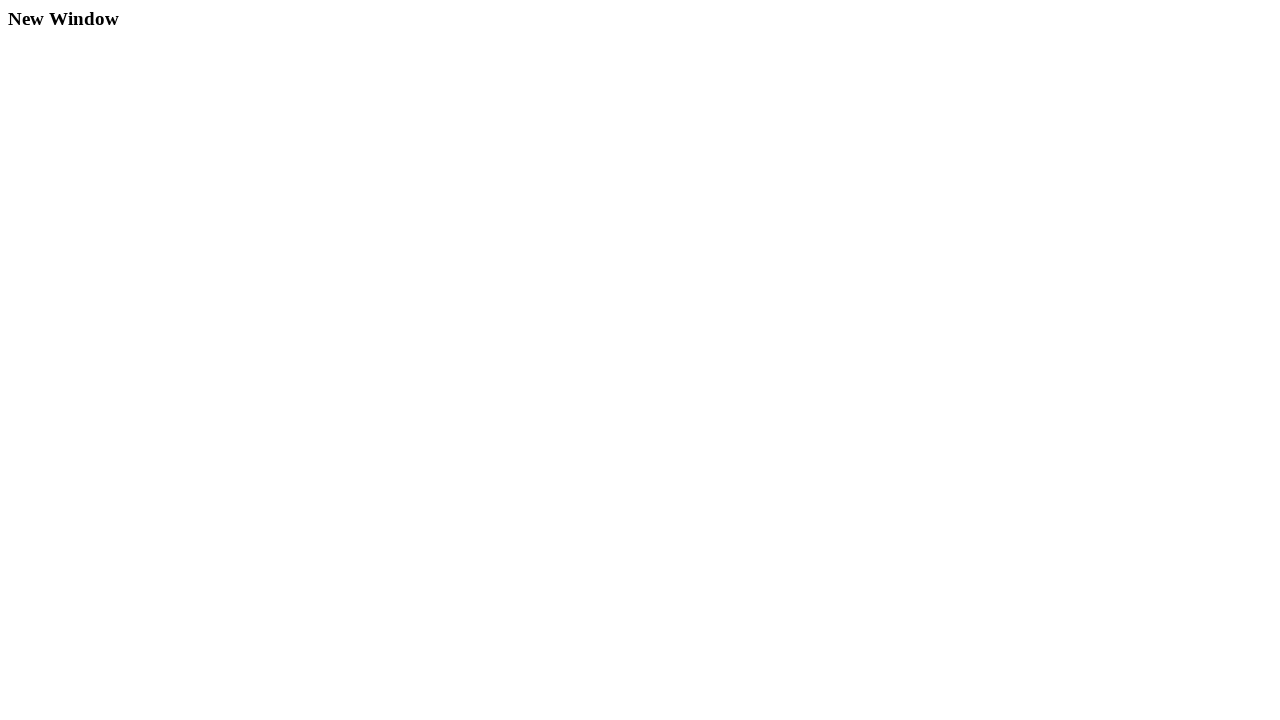

Verified first window title is 'The Internet'
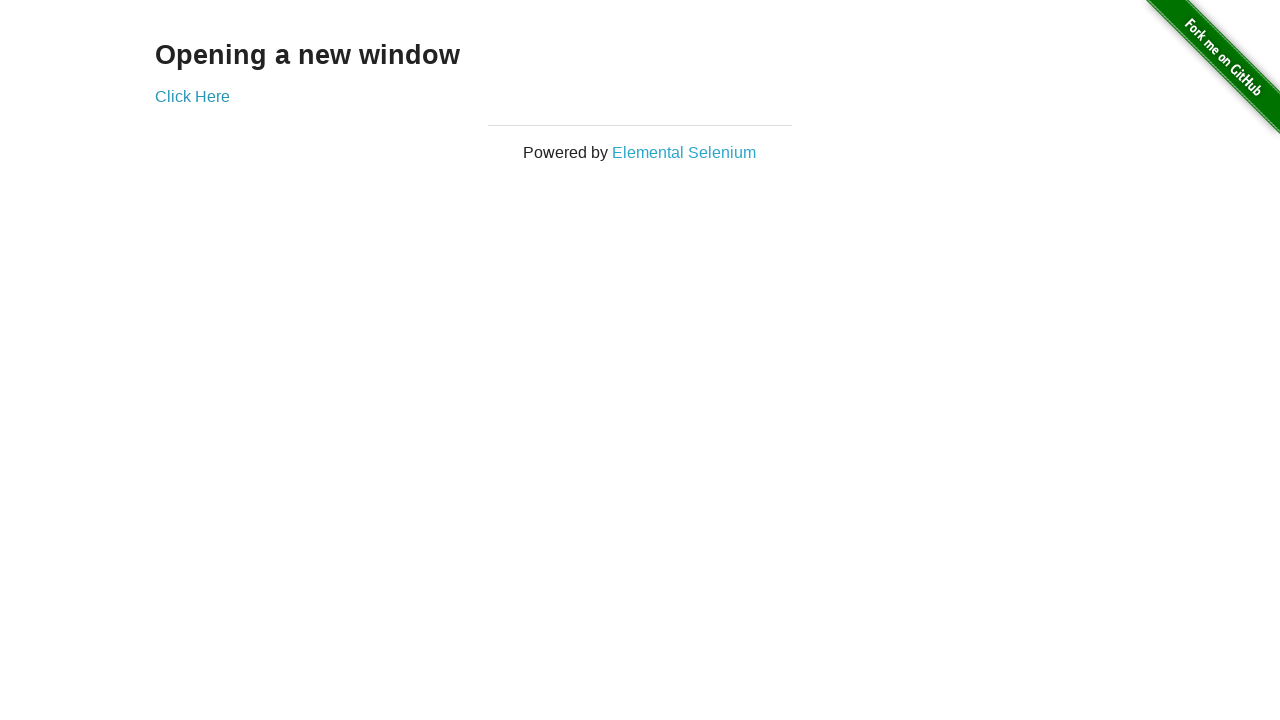

Waited for new window title to populate
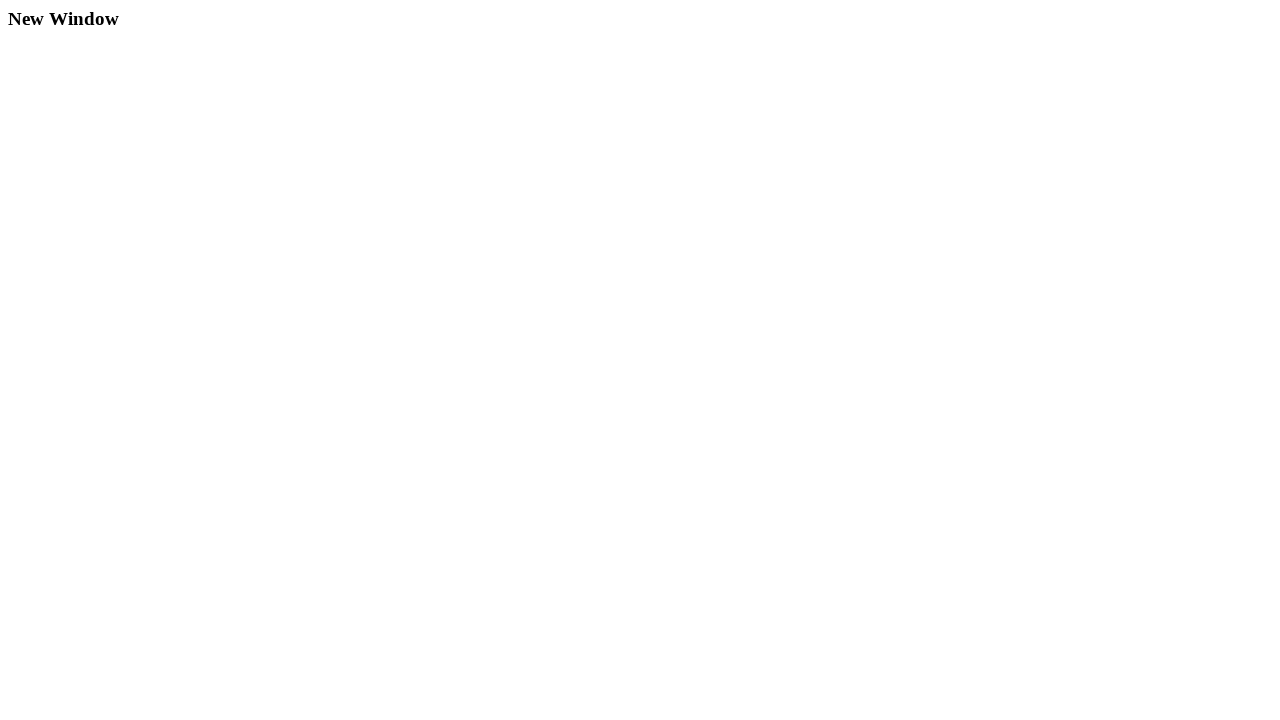

Verified new window title is 'New Window'
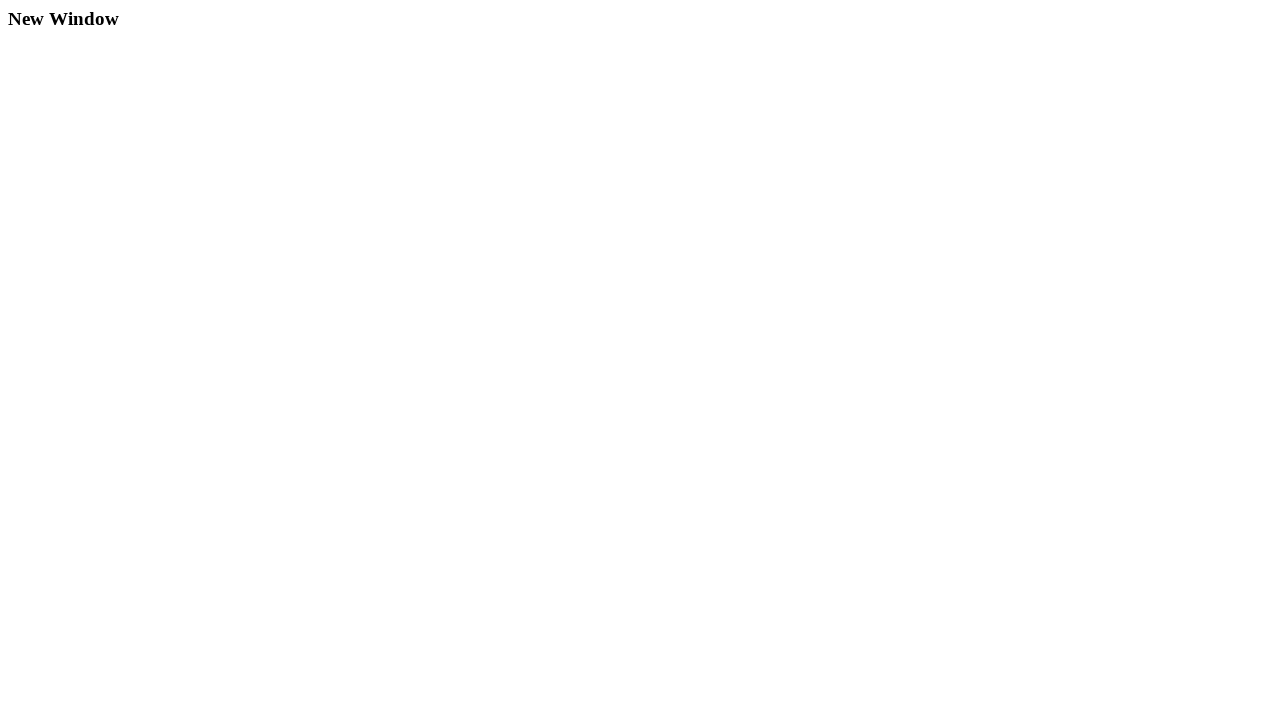

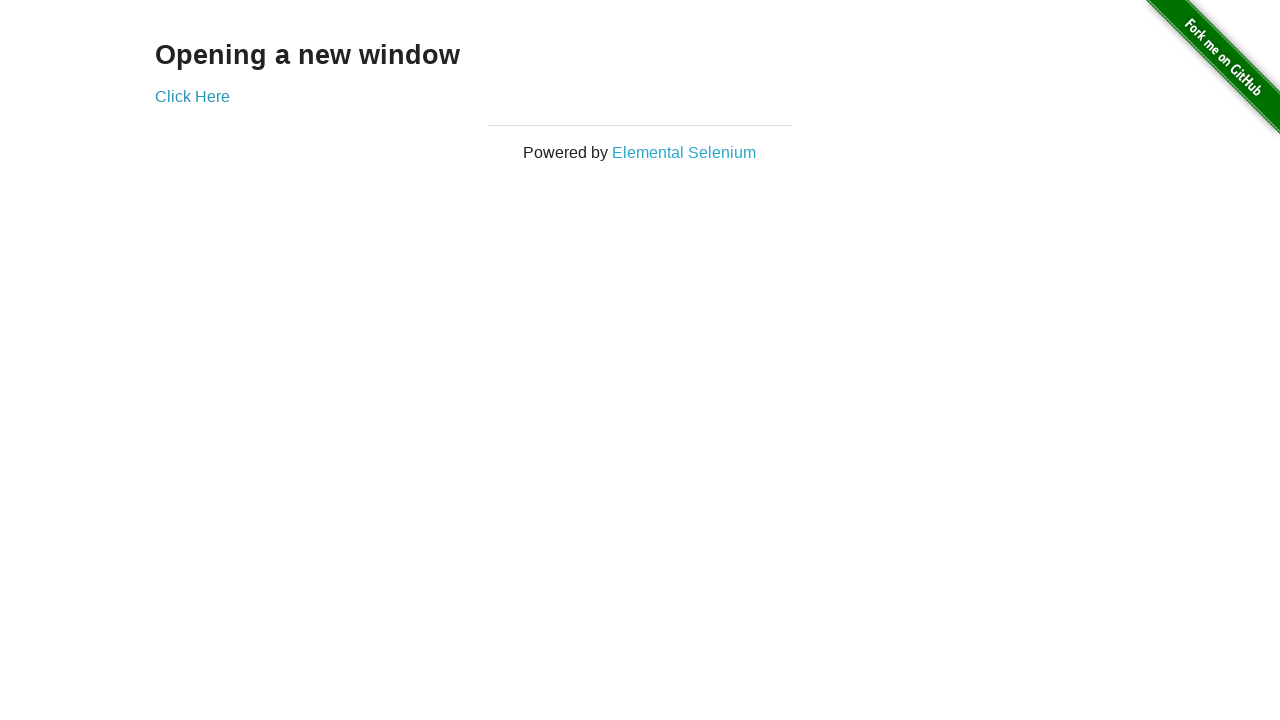